Tests multi-tab browser functionality by finding footer links in the REST API section, opening each link in a new tab using keyboard shortcuts (Ctrl+Enter), then iterating through all open windows/tabs.

Starting URL: https://rahulshettyacademy.com/AutomationPractice/

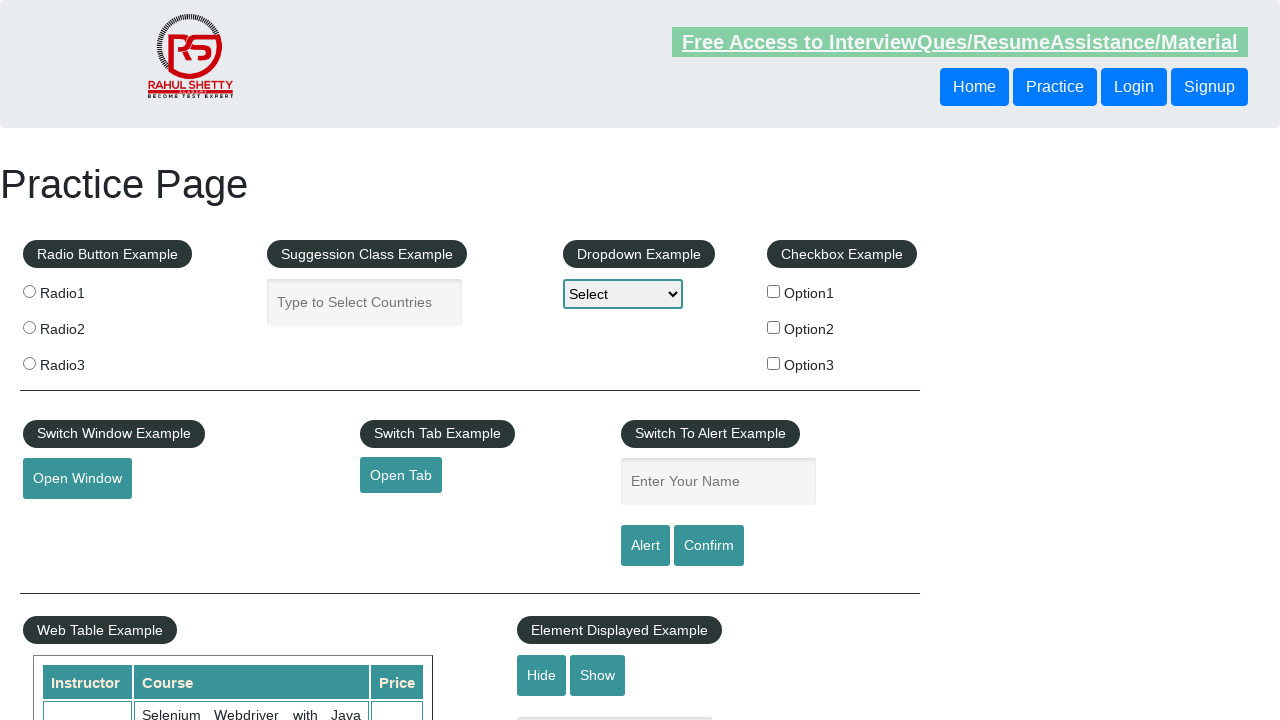

Waited for footer section with REST API links to load
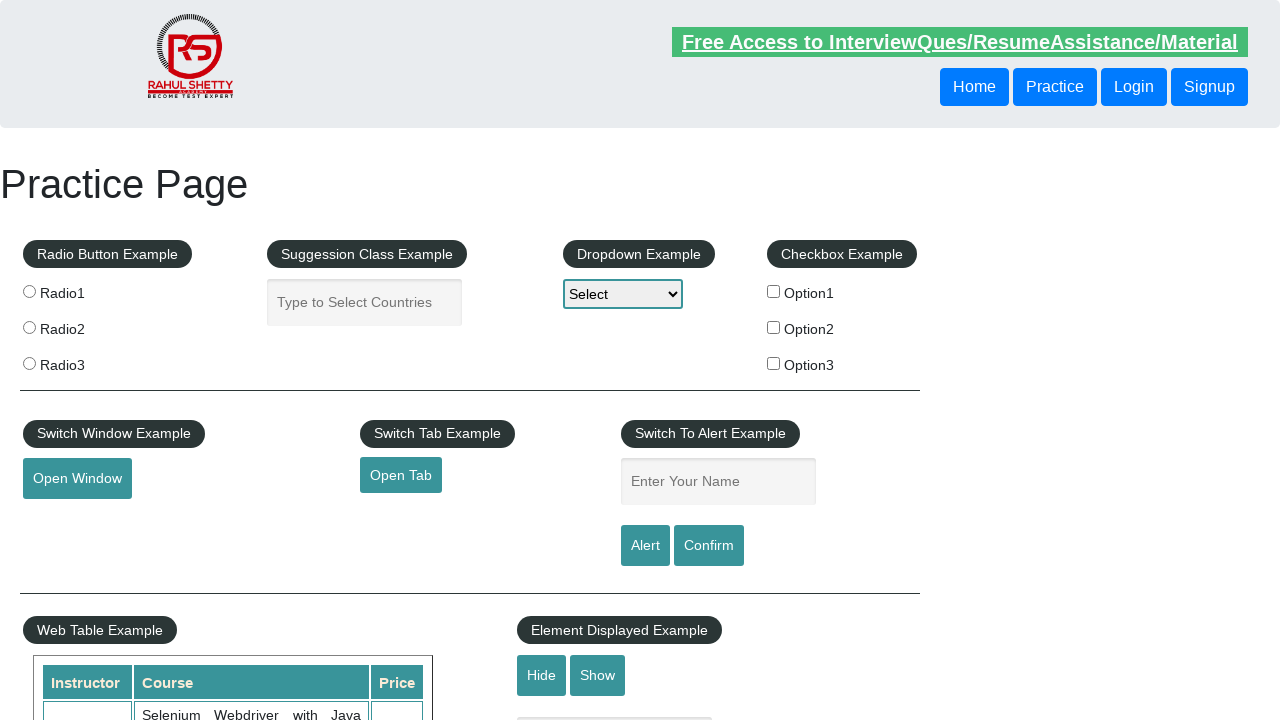

Located footer element containing REST API section
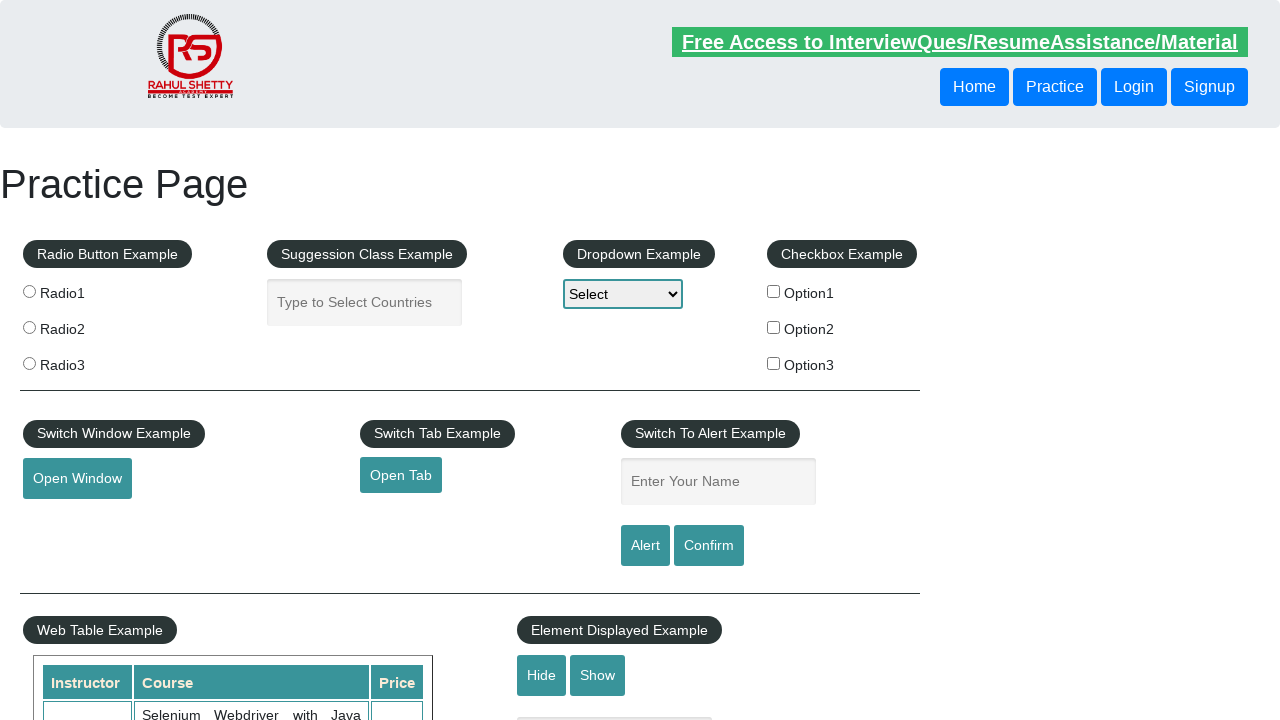

Located all anchor links within the footer
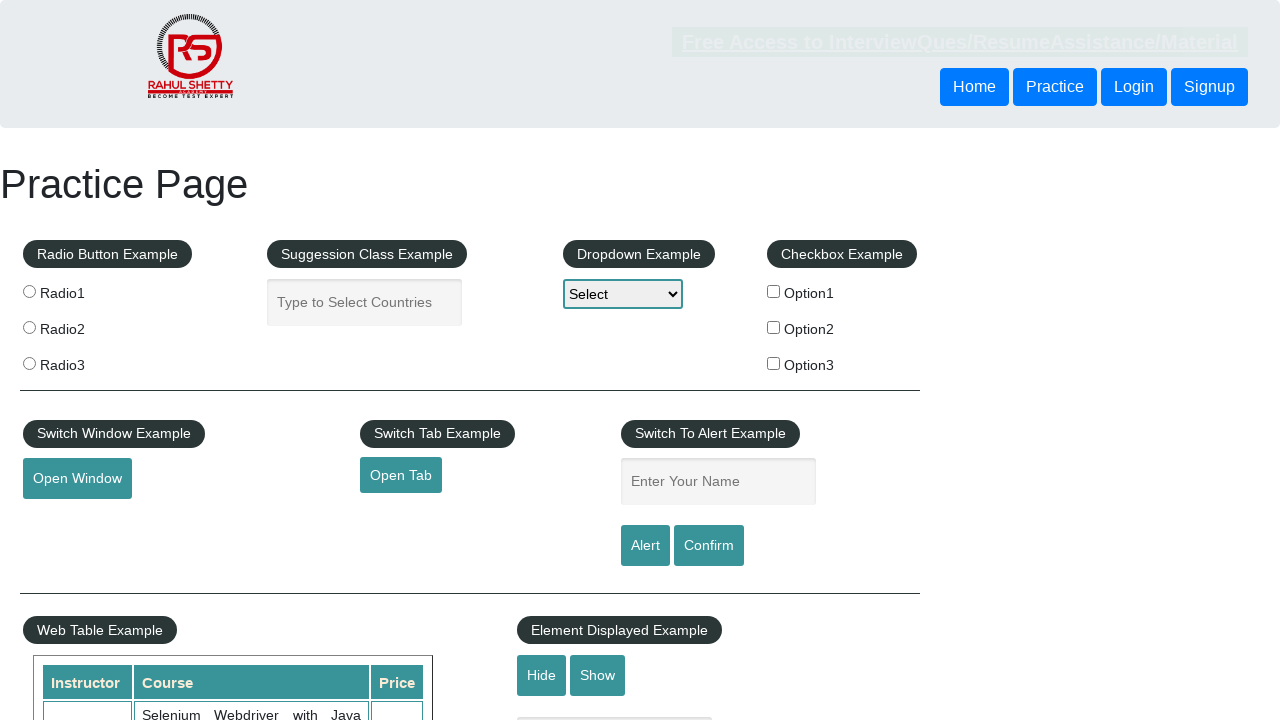

Found 5 links in the footer section
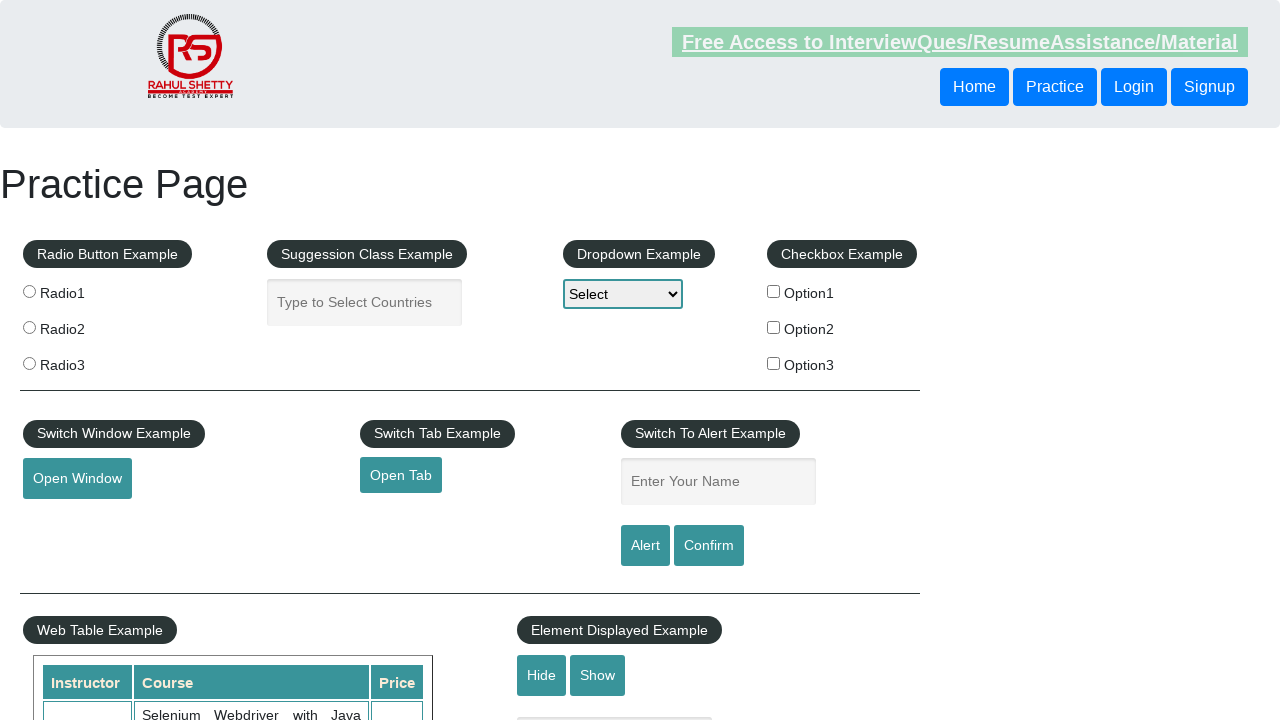

Opened footer link 1 in a new tab using Ctrl+Click at (157, 482) on xpath=//a[text()='REST API']/../.. >> a >> nth=0
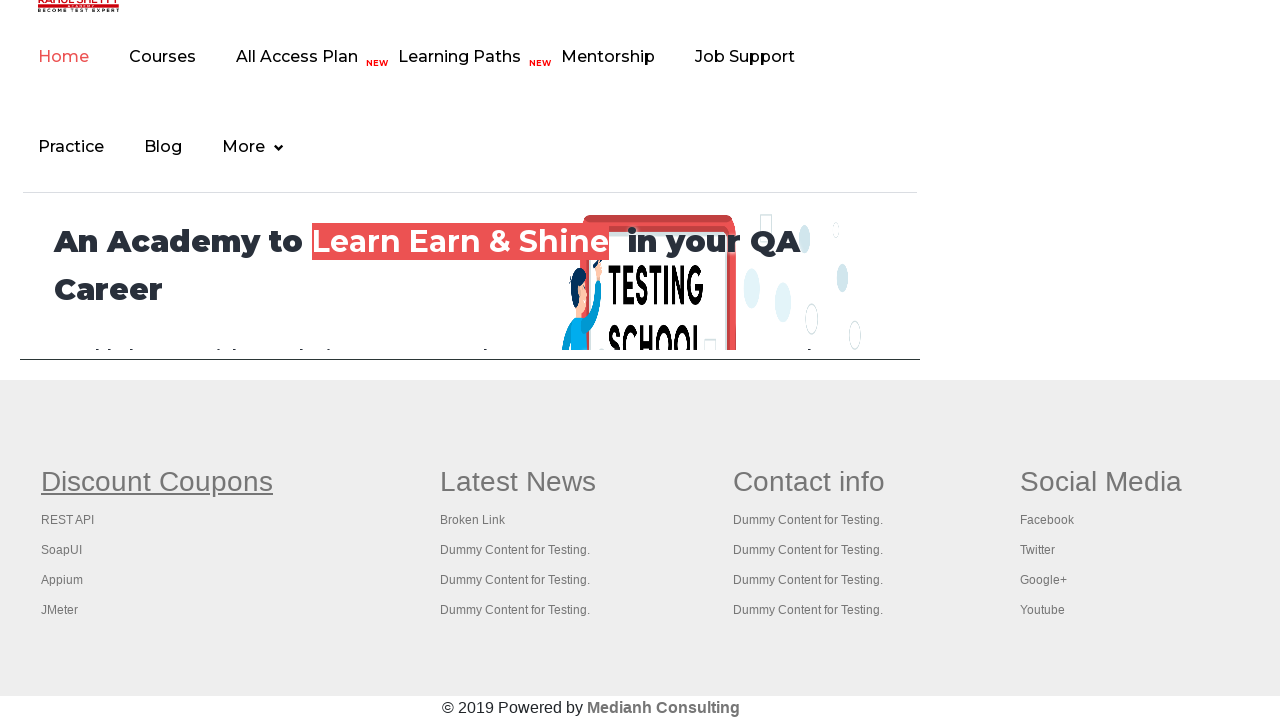

Opened footer link 2 in a new tab using Ctrl+Click at (68, 520) on xpath=//a[text()='REST API']/../.. >> a >> nth=1
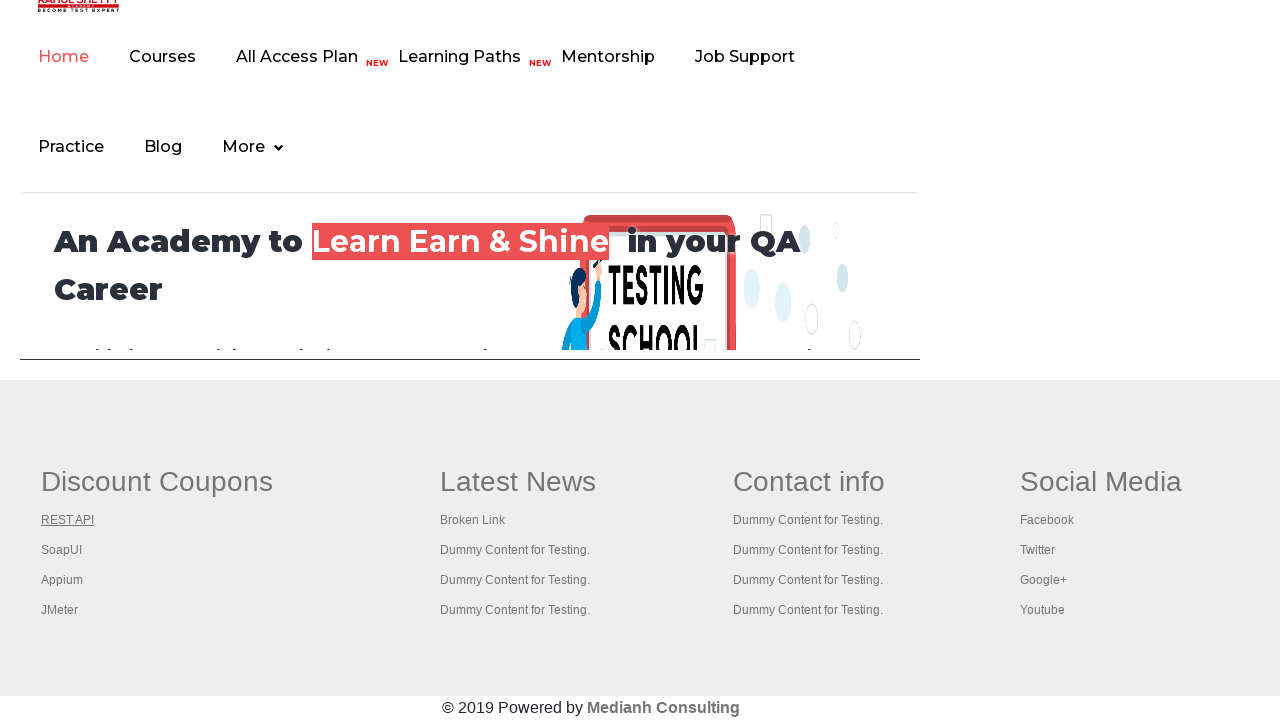

Opened footer link 3 in a new tab using Ctrl+Click at (62, 550) on xpath=//a[text()='REST API']/../.. >> a >> nth=2
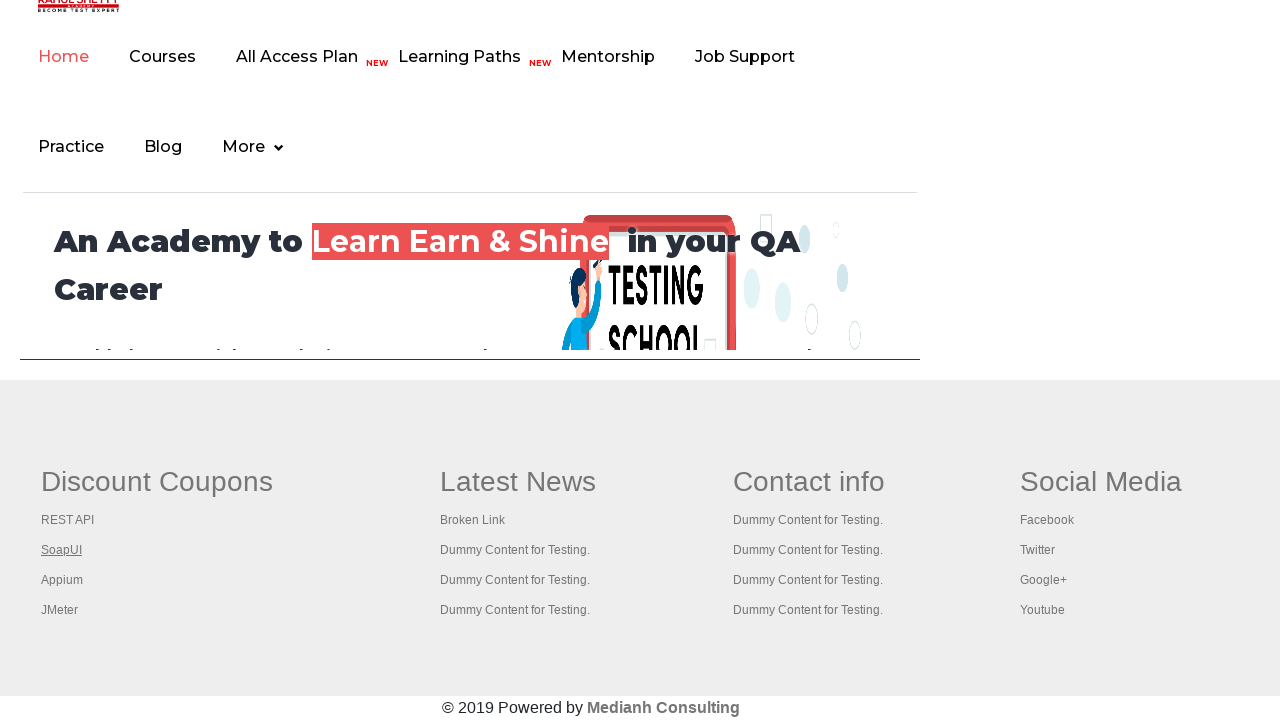

Opened footer link 4 in a new tab using Ctrl+Click at (62, 580) on xpath=//a[text()='REST API']/../.. >> a >> nth=3
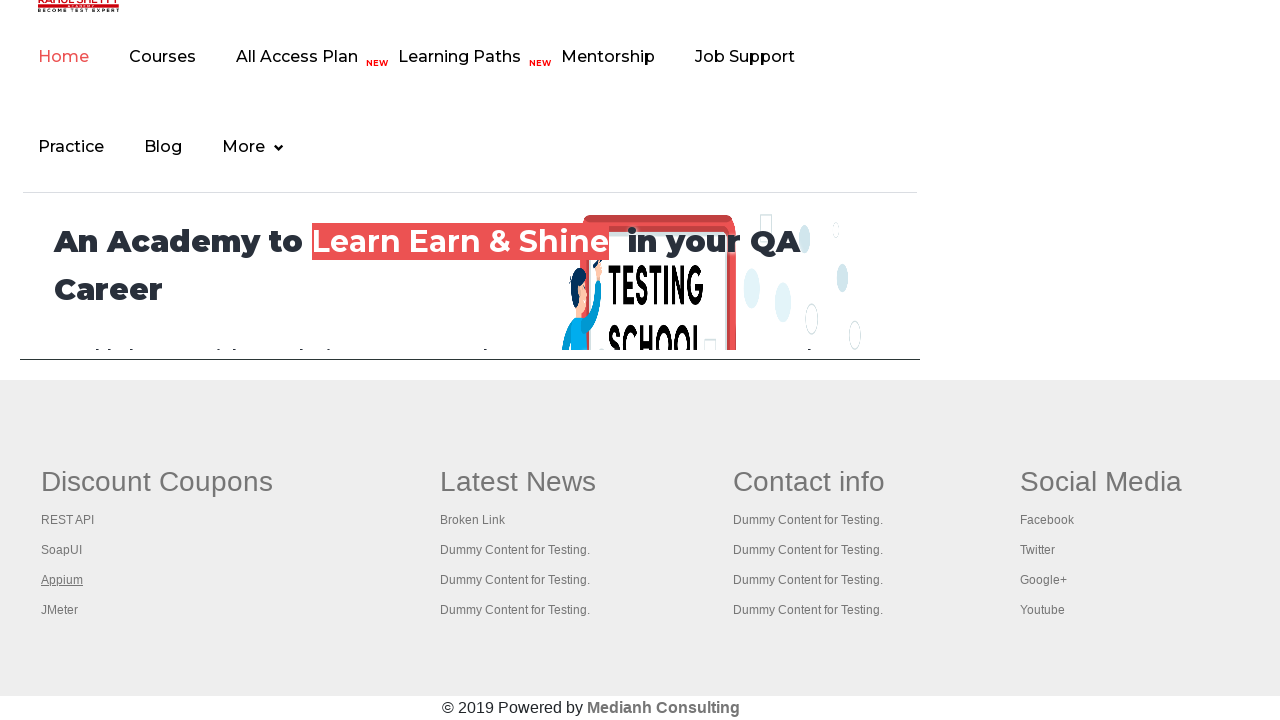

Opened footer link 5 in a new tab using Ctrl+Click at (60, 610) on xpath=//a[text()='REST API']/../.. >> a >> nth=4
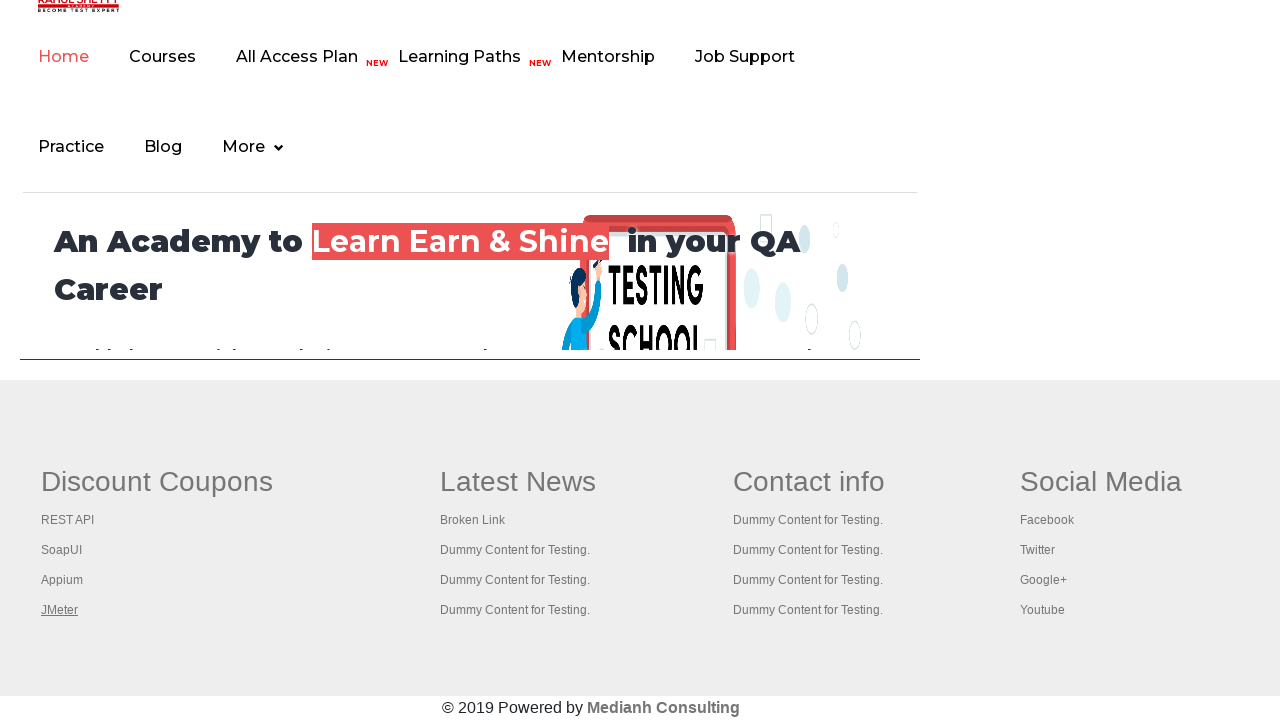

Retrieved all 6 open tabs/windows from browser context
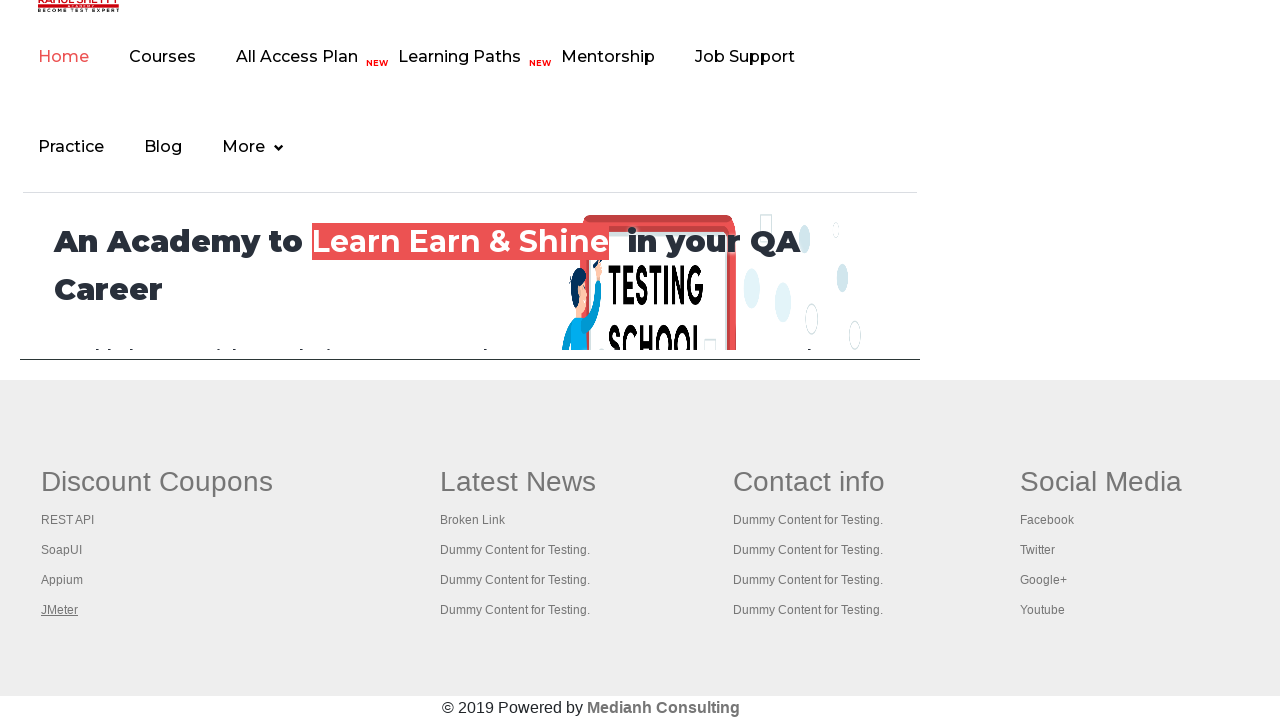

Brought tab 1 to focus
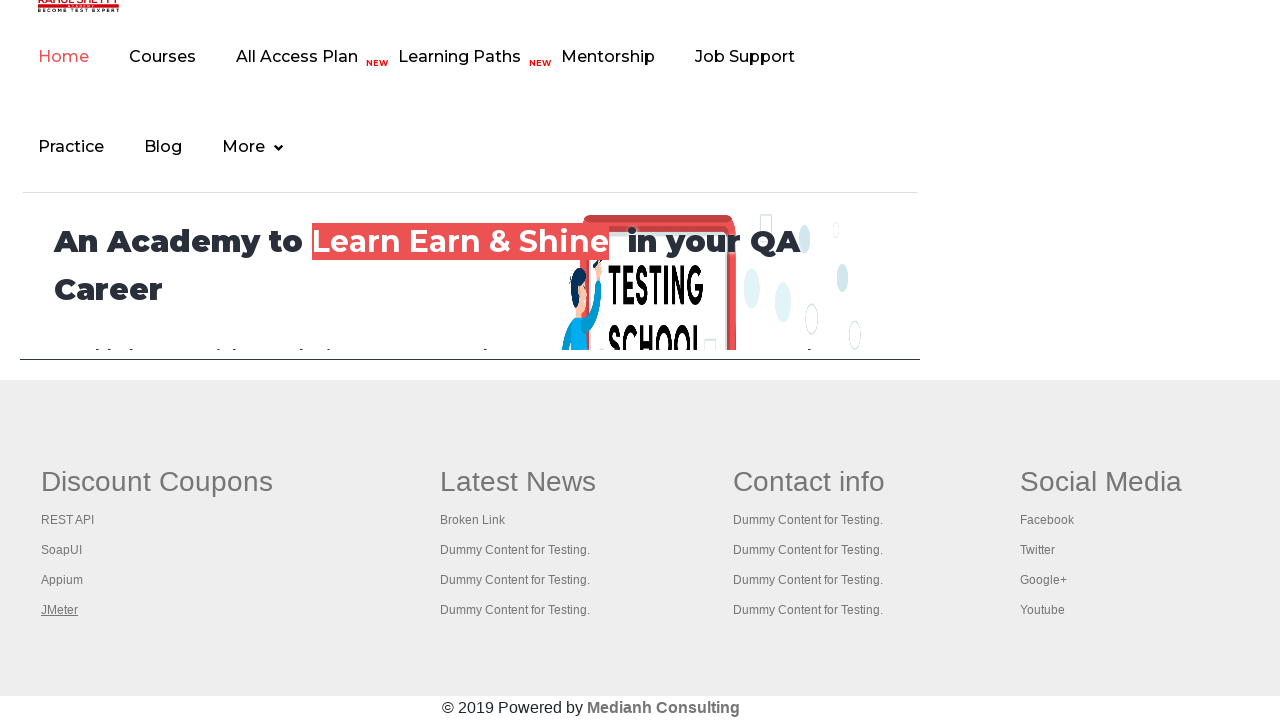

Waited for tab 1 to complete DOM content load
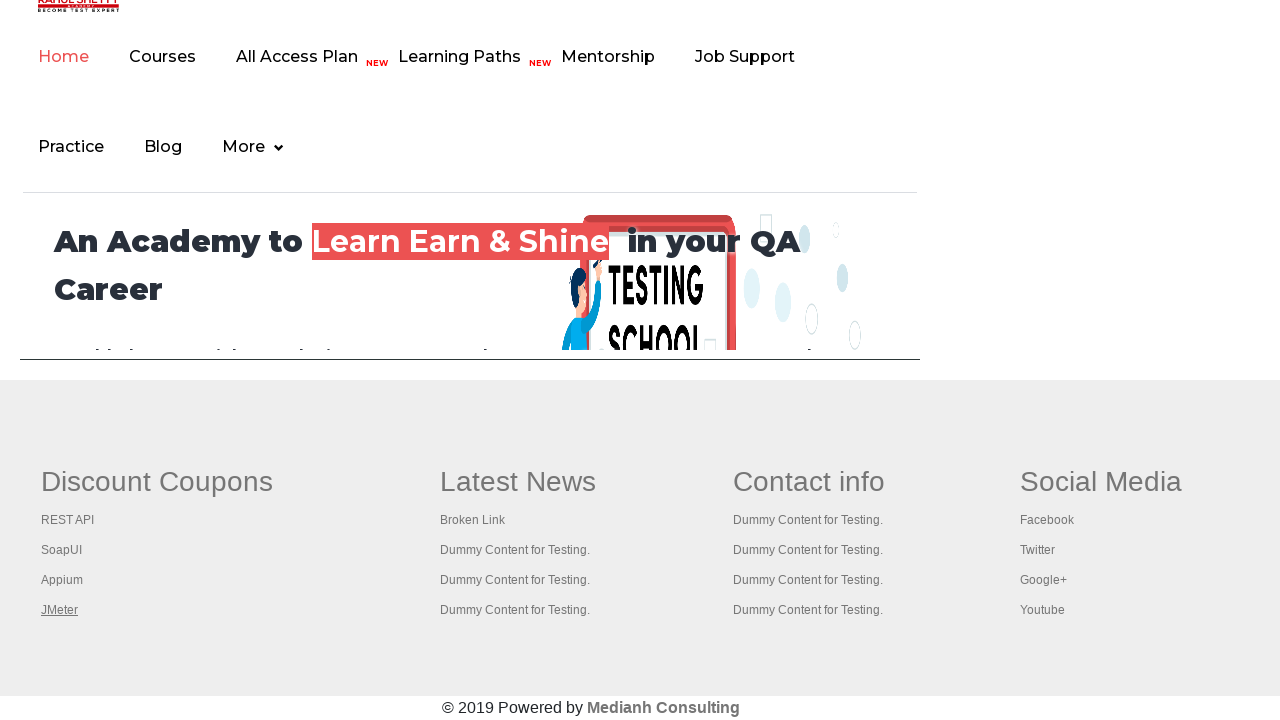

Retrieved title of tab 1: 'Practice Page'
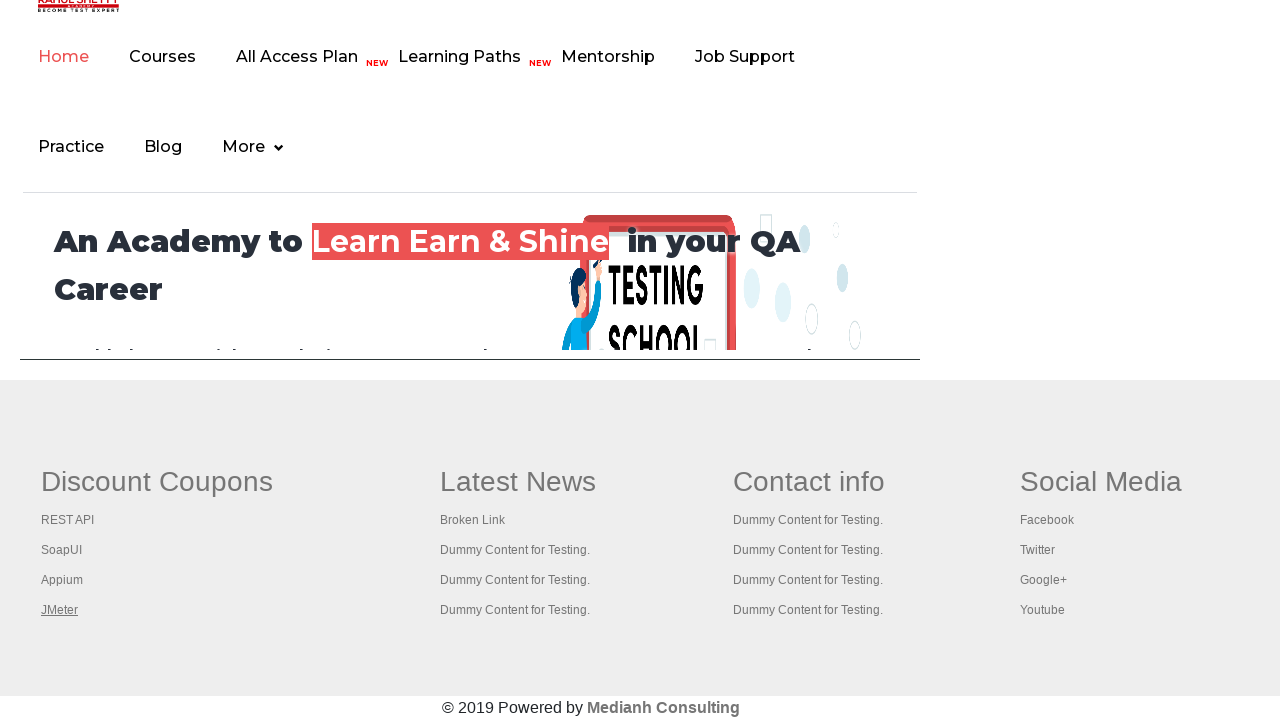

Brought tab 2 to focus
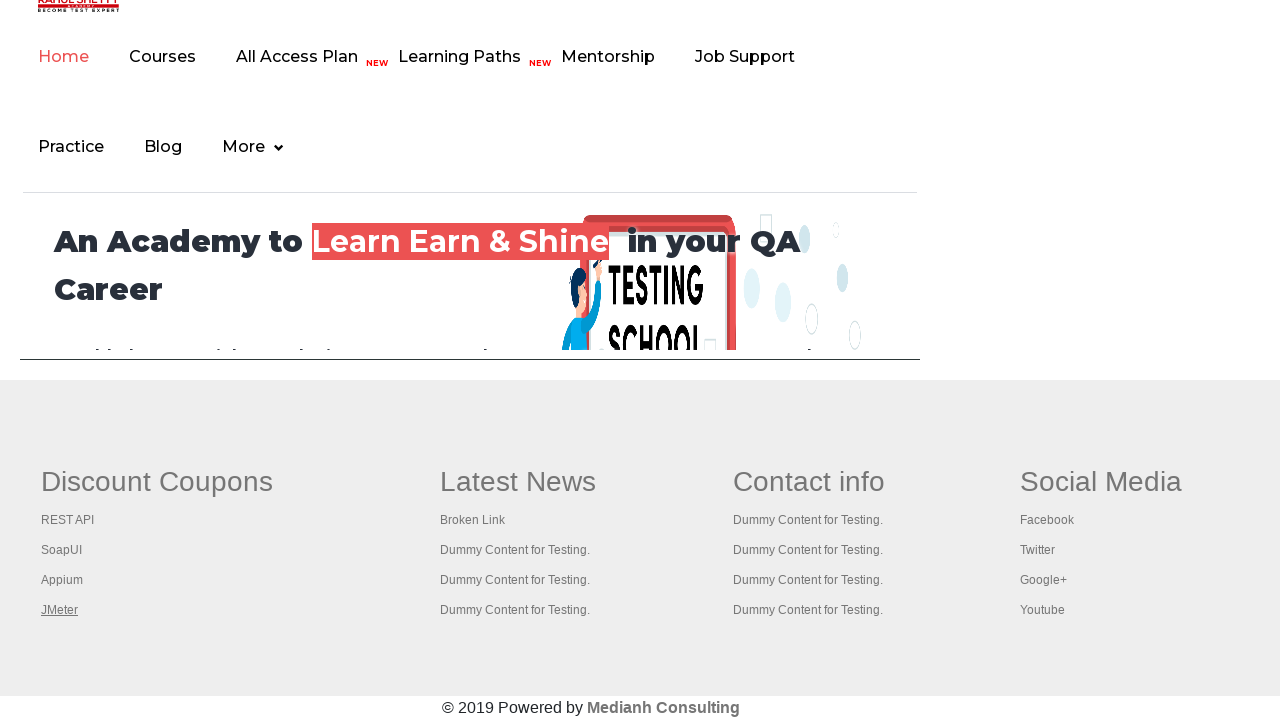

Waited for tab 2 to complete DOM content load
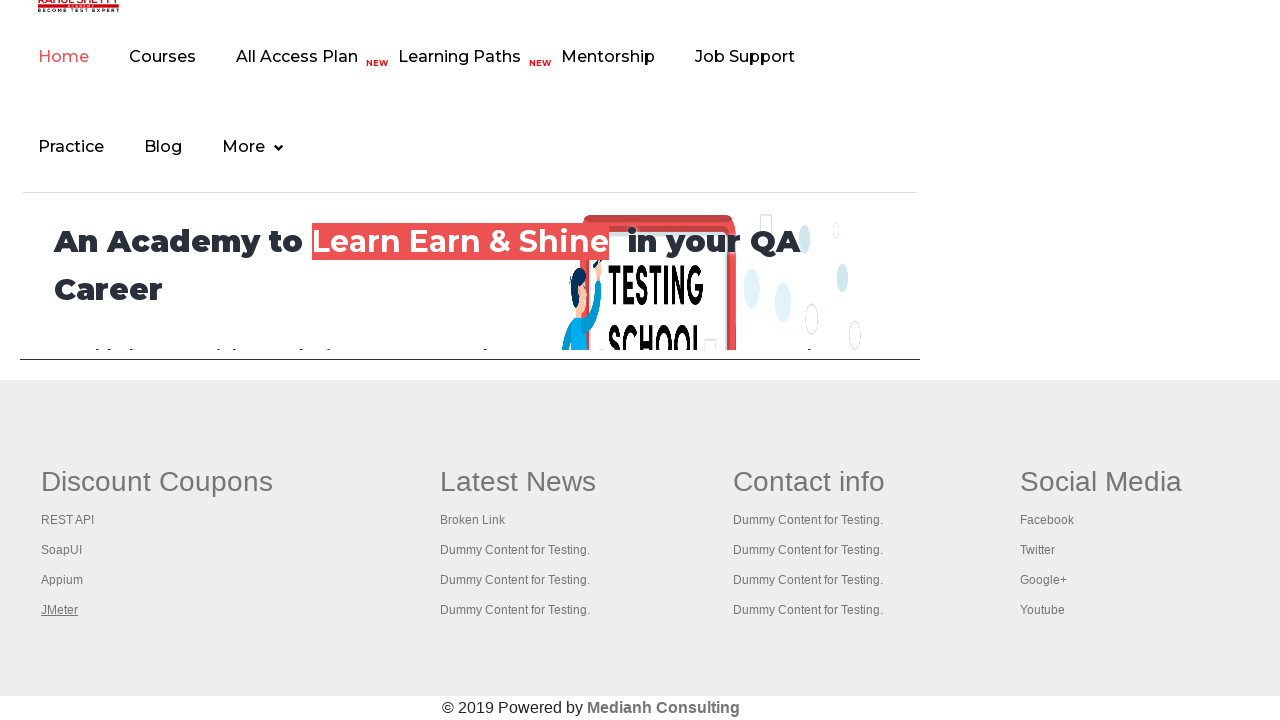

Retrieved title of tab 2: 'Practice Page'
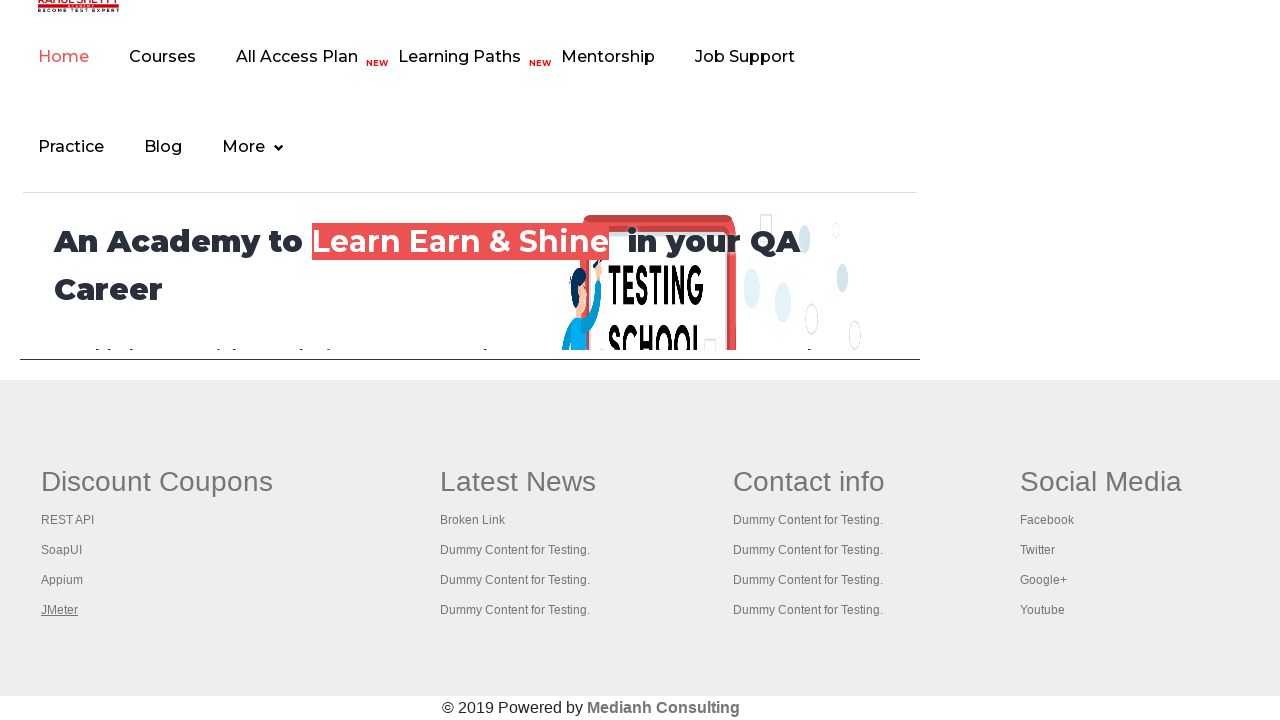

Brought tab 3 to focus
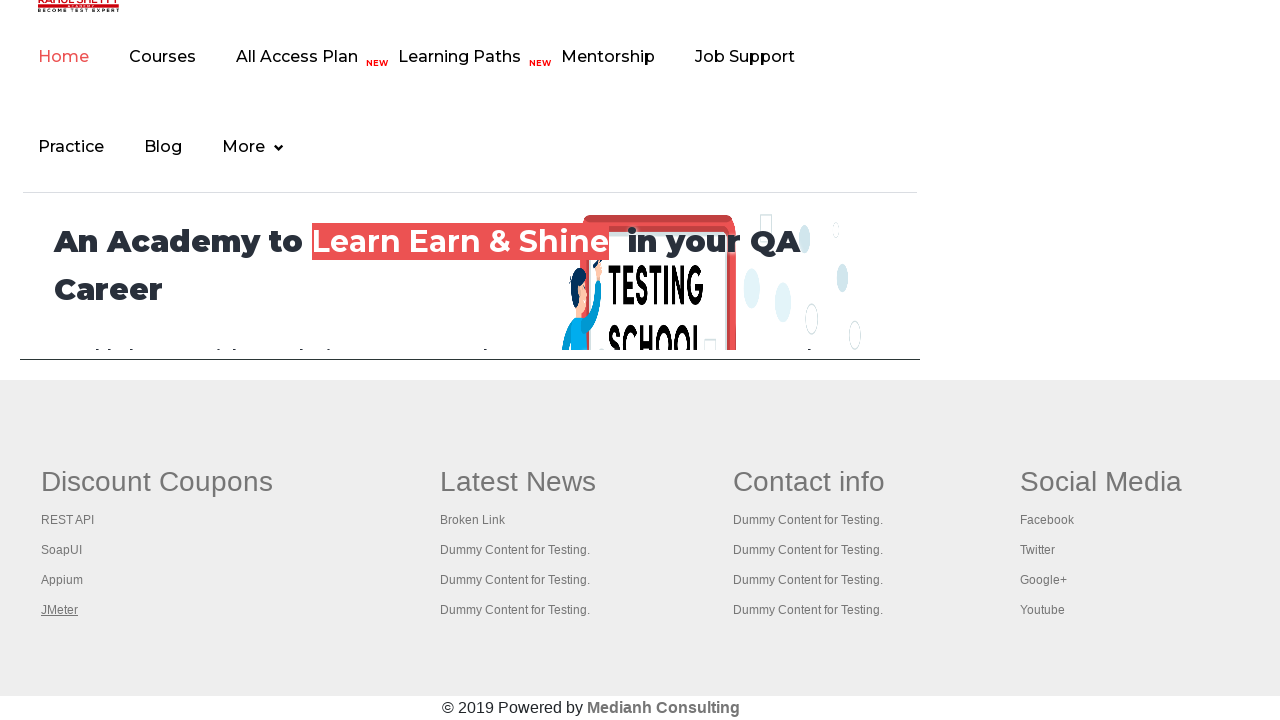

Waited for tab 3 to complete DOM content load
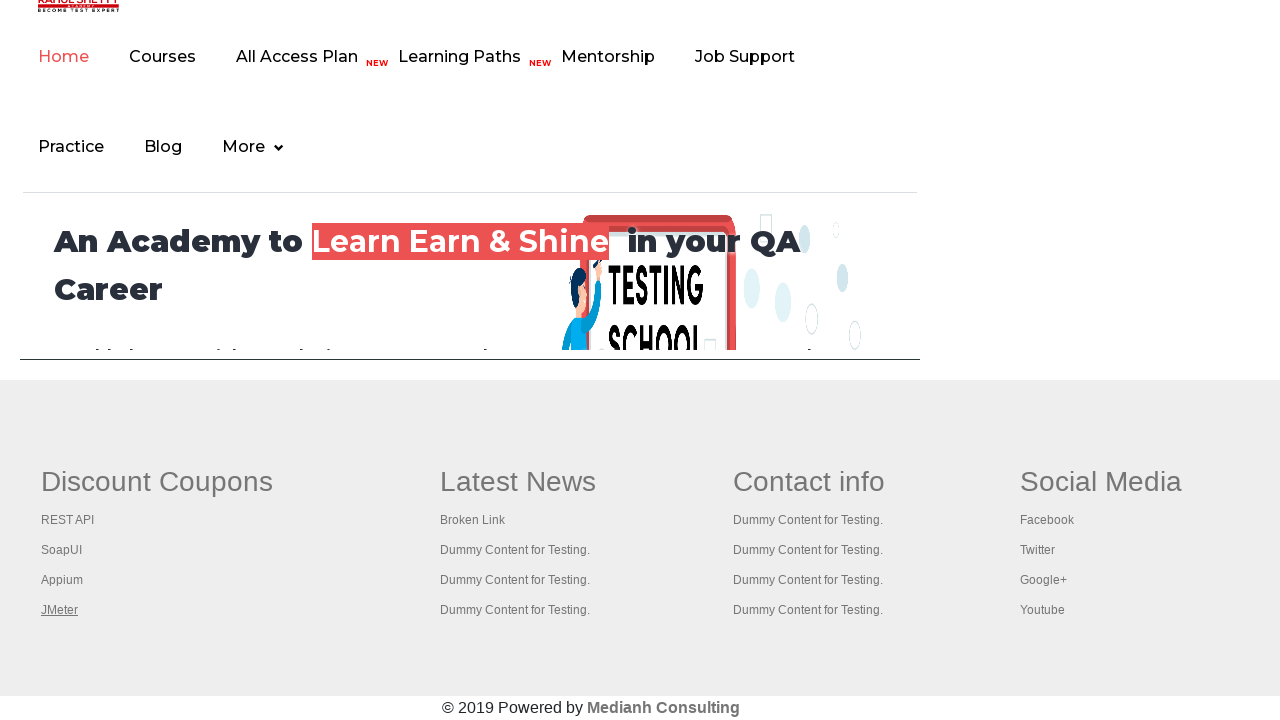

Retrieved title of tab 3: 'REST API Tutorial'
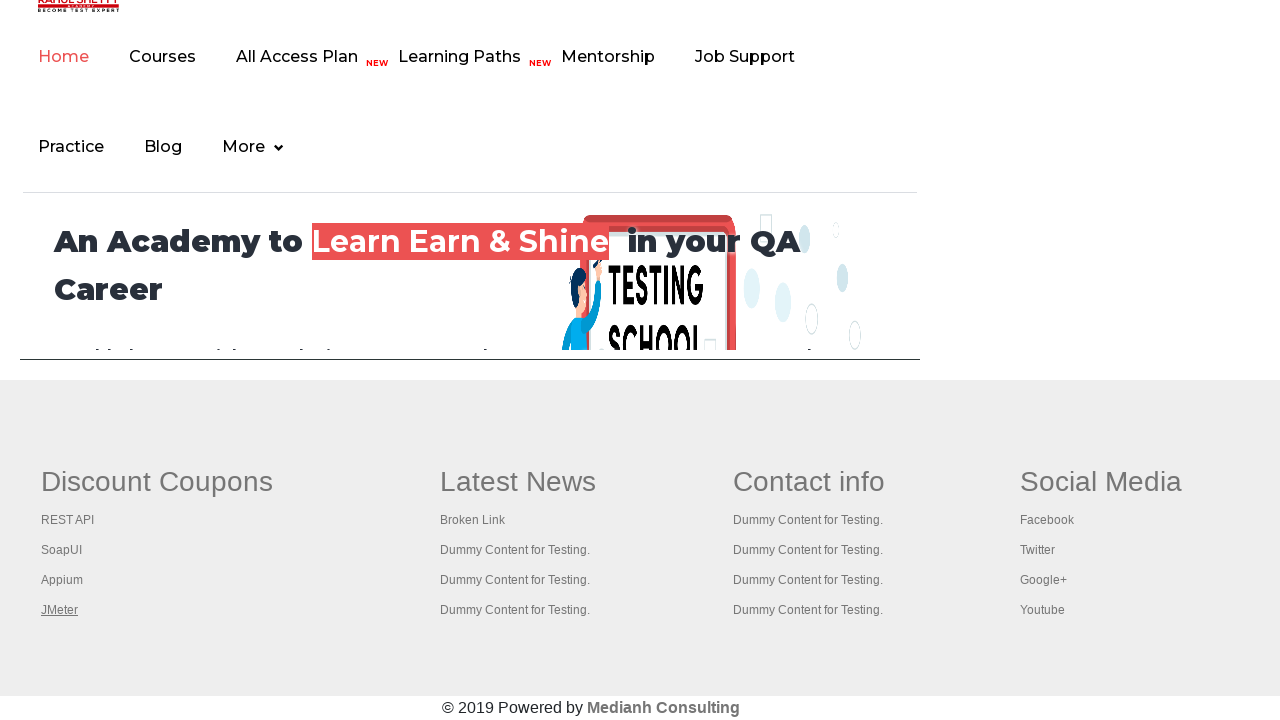

Brought tab 4 to focus
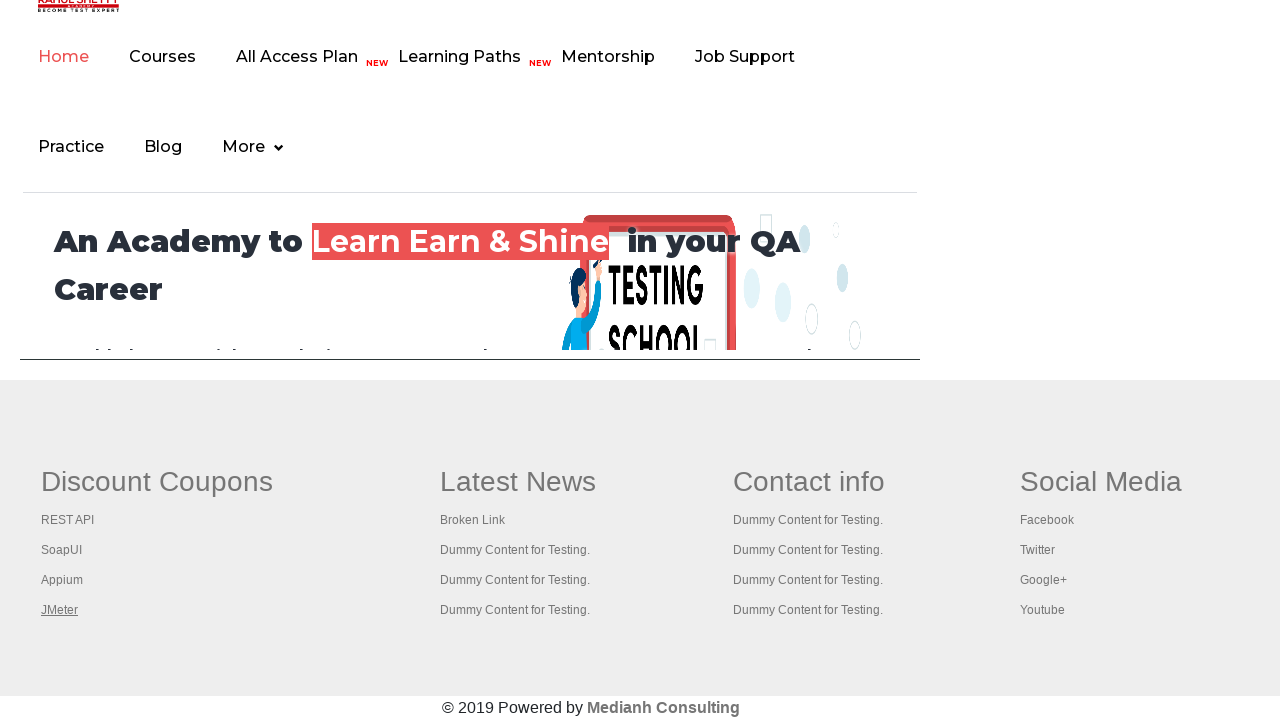

Waited for tab 4 to complete DOM content load
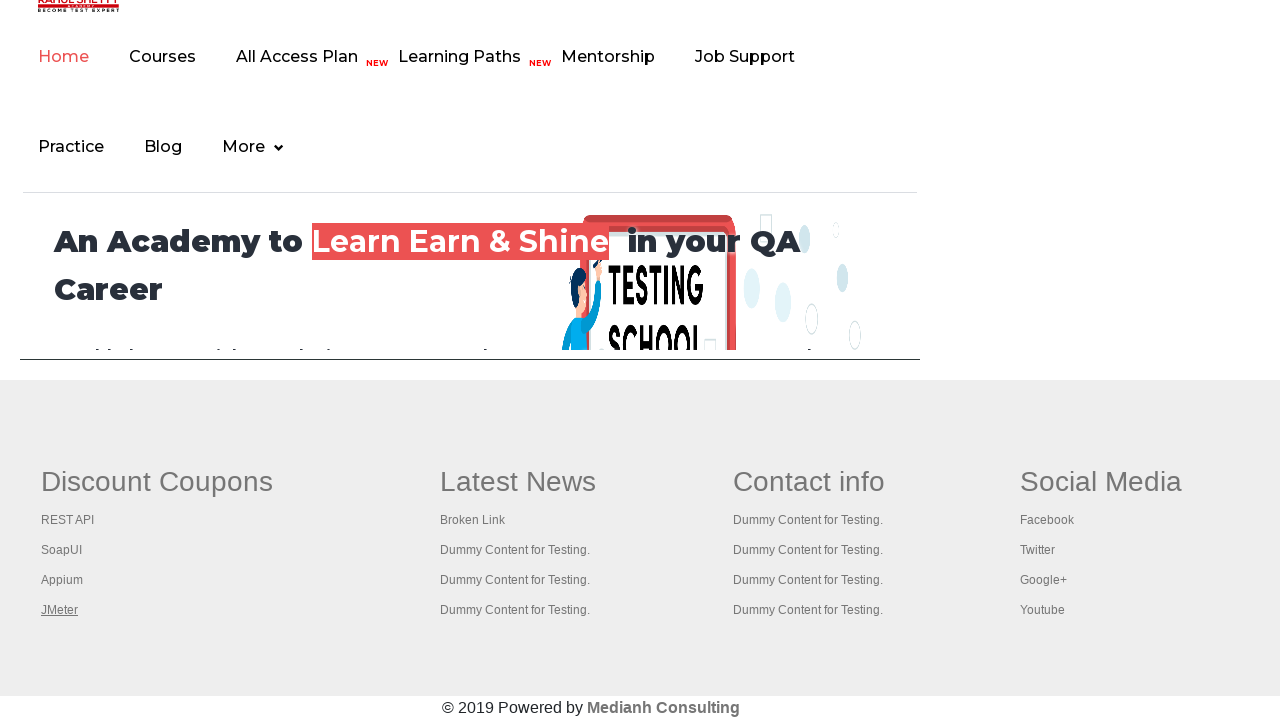

Retrieved title of tab 4: 'The World’s Most Popular API Testing Tool | SoapUI'
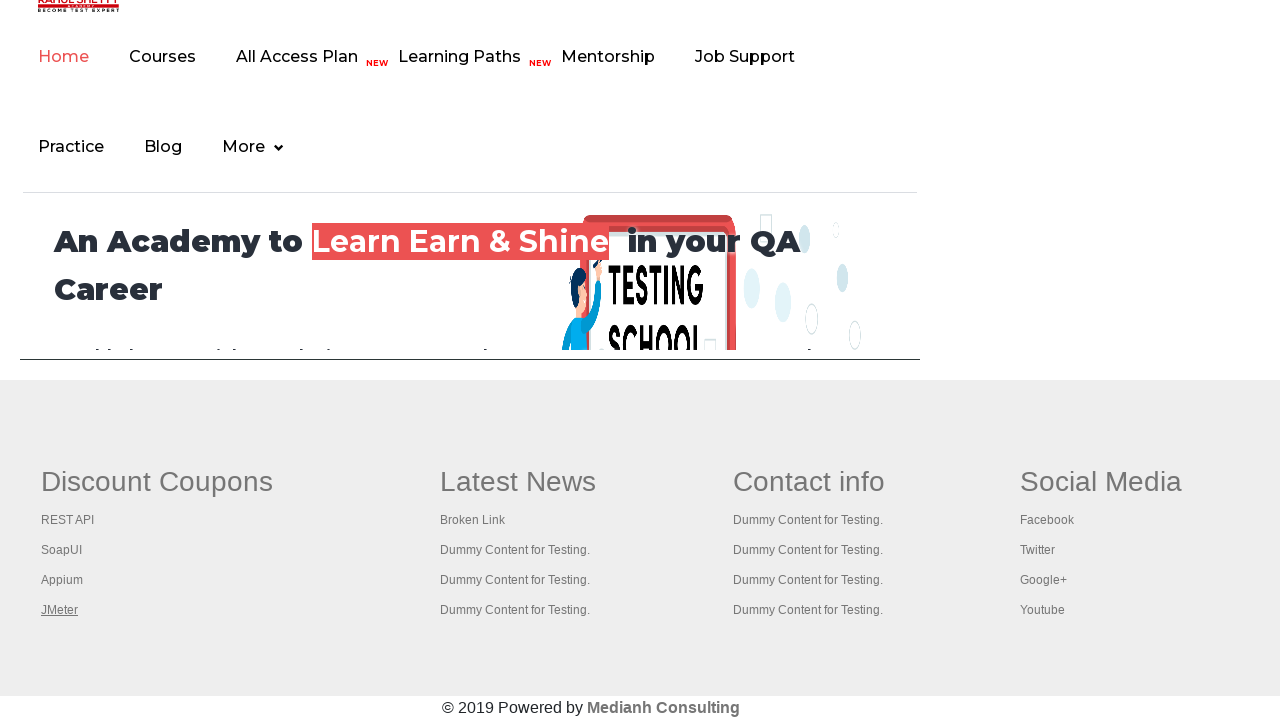

Brought tab 5 to focus
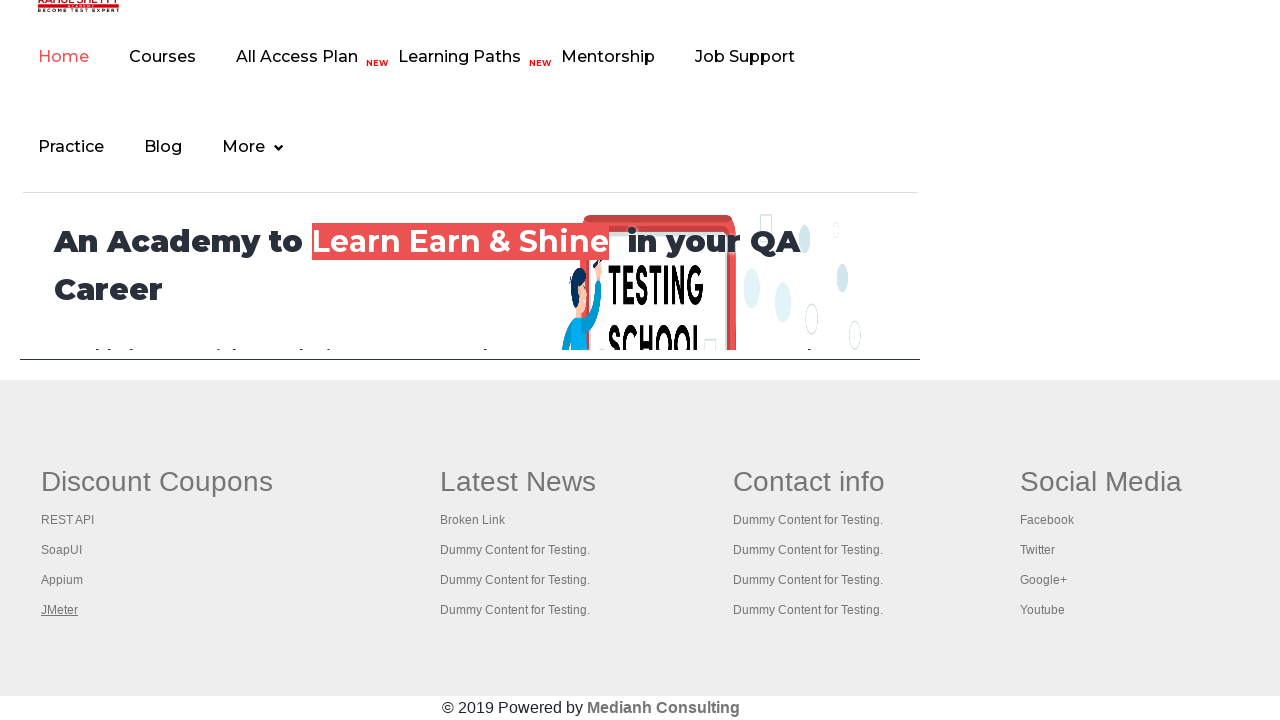

Waited for tab 5 to complete DOM content load
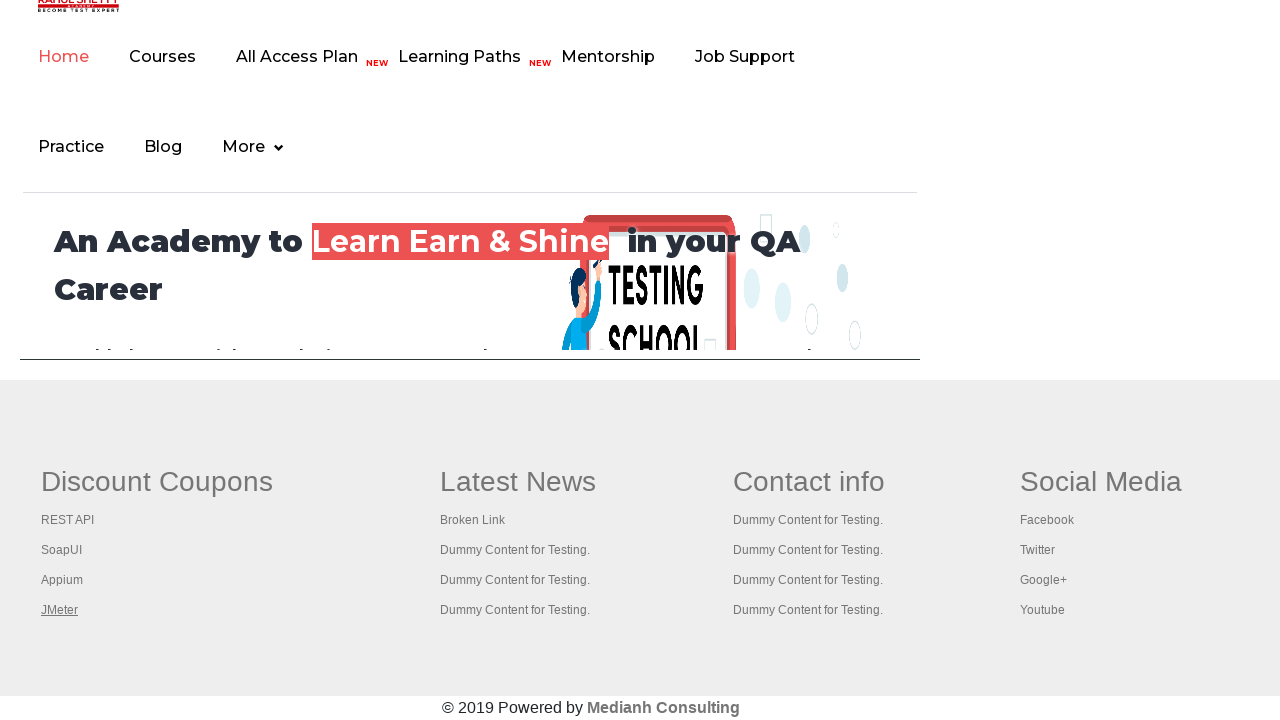

Retrieved title of tab 5: 'Appium tutorial for Mobile Apps testing | RahulShetty Academy | Rahul'
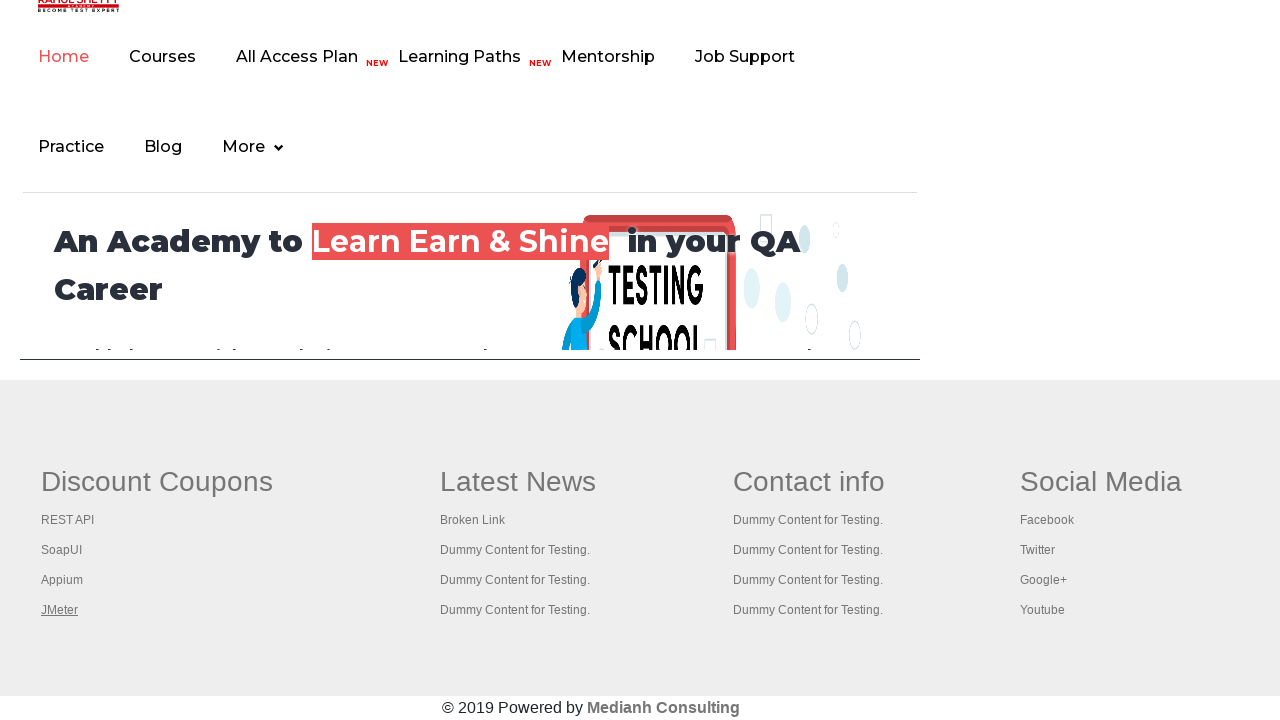

Brought tab 6 to focus
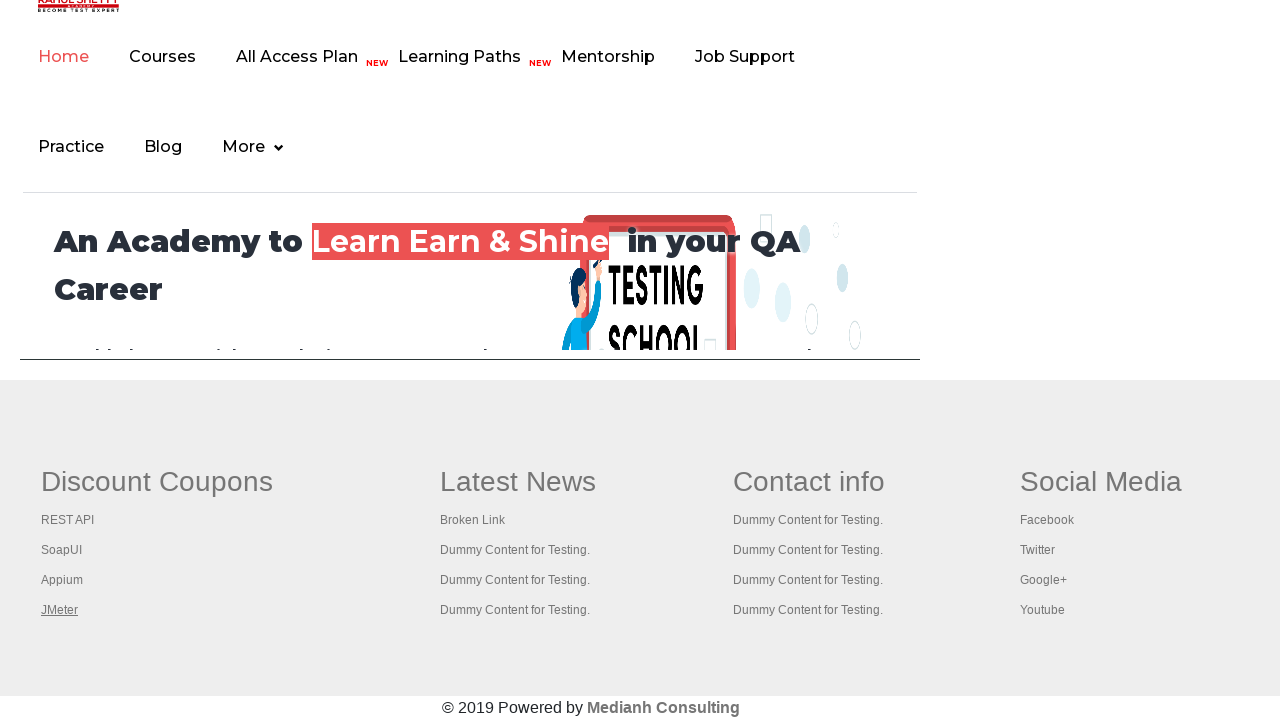

Waited for tab 6 to complete DOM content load
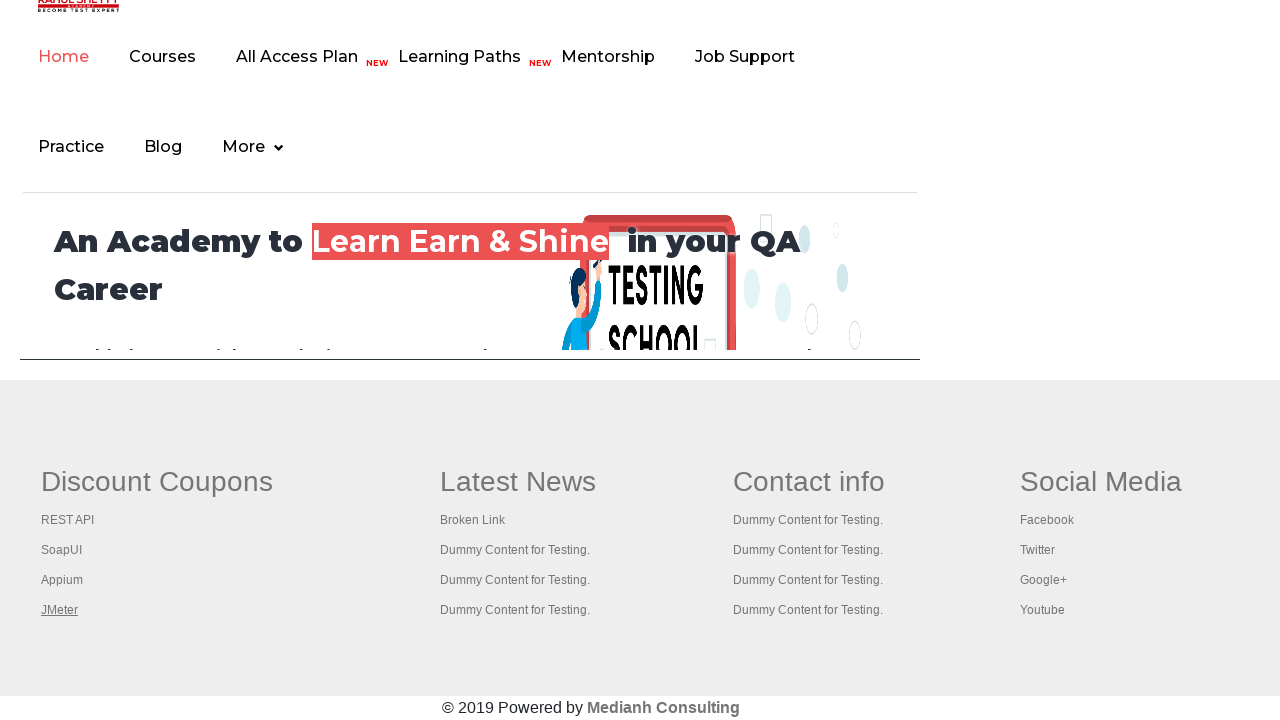

Retrieved title of tab 6: 'Apache JMeter - Apache JMeter™'
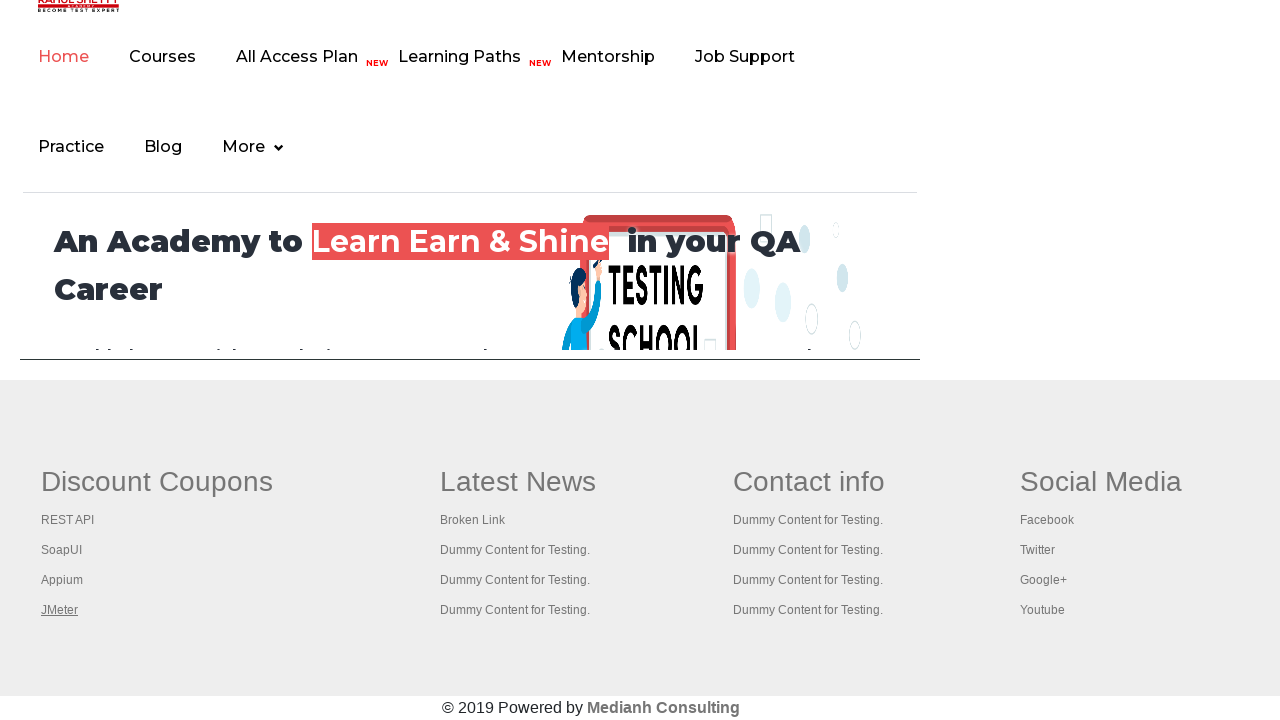

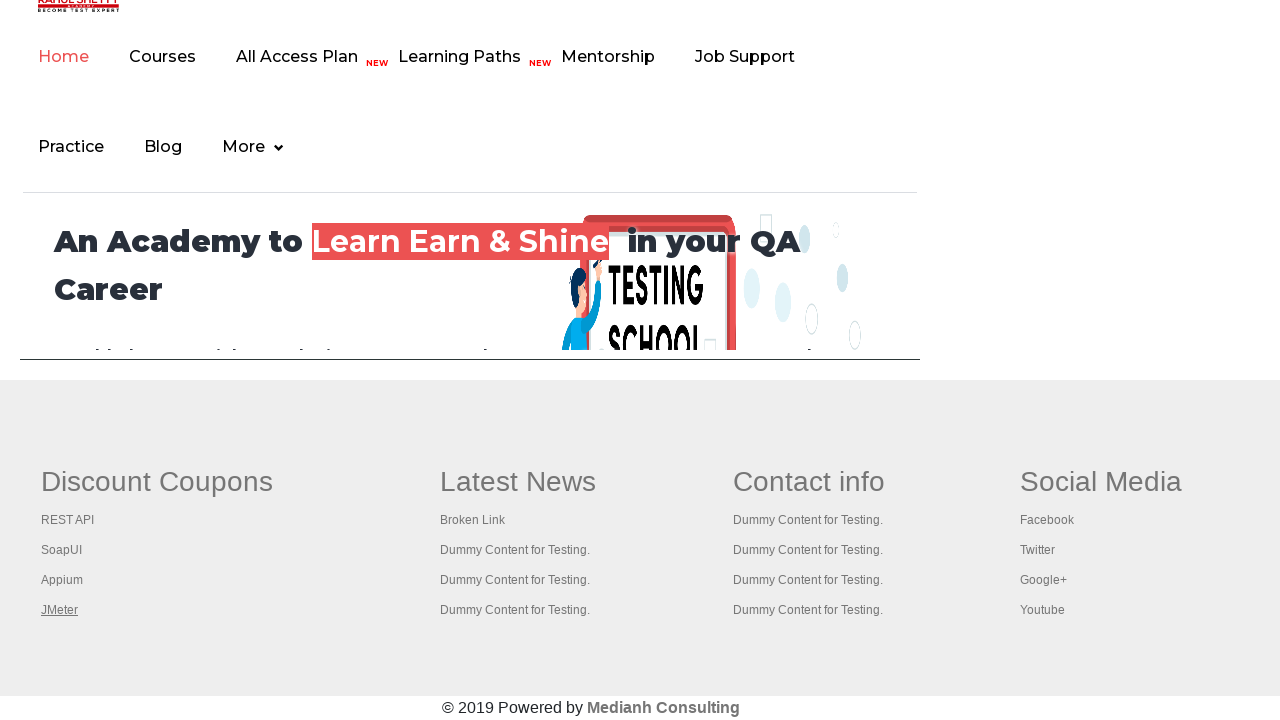